Tests iframe interactions by switching between frames, clicking buttons within frames, and counting the total number of frames on the page

Starting URL: https://www.leafground.com/frame.xhtml

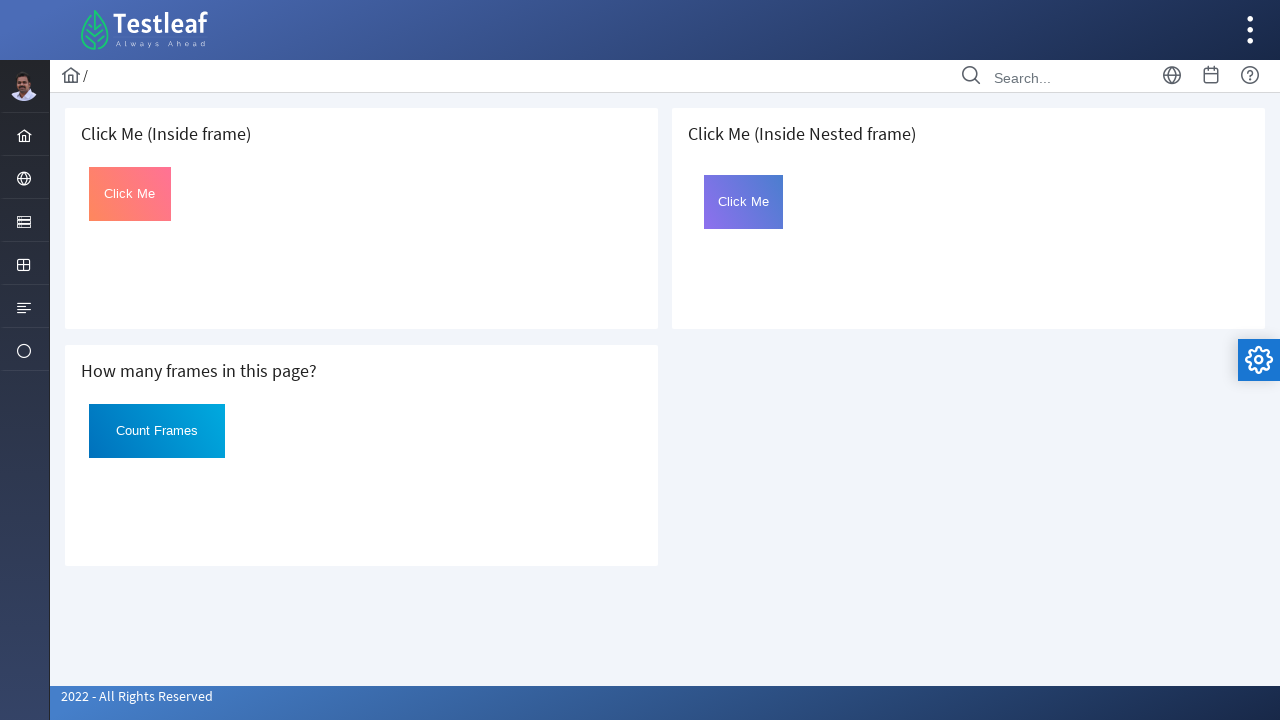

Located first iframe on the page
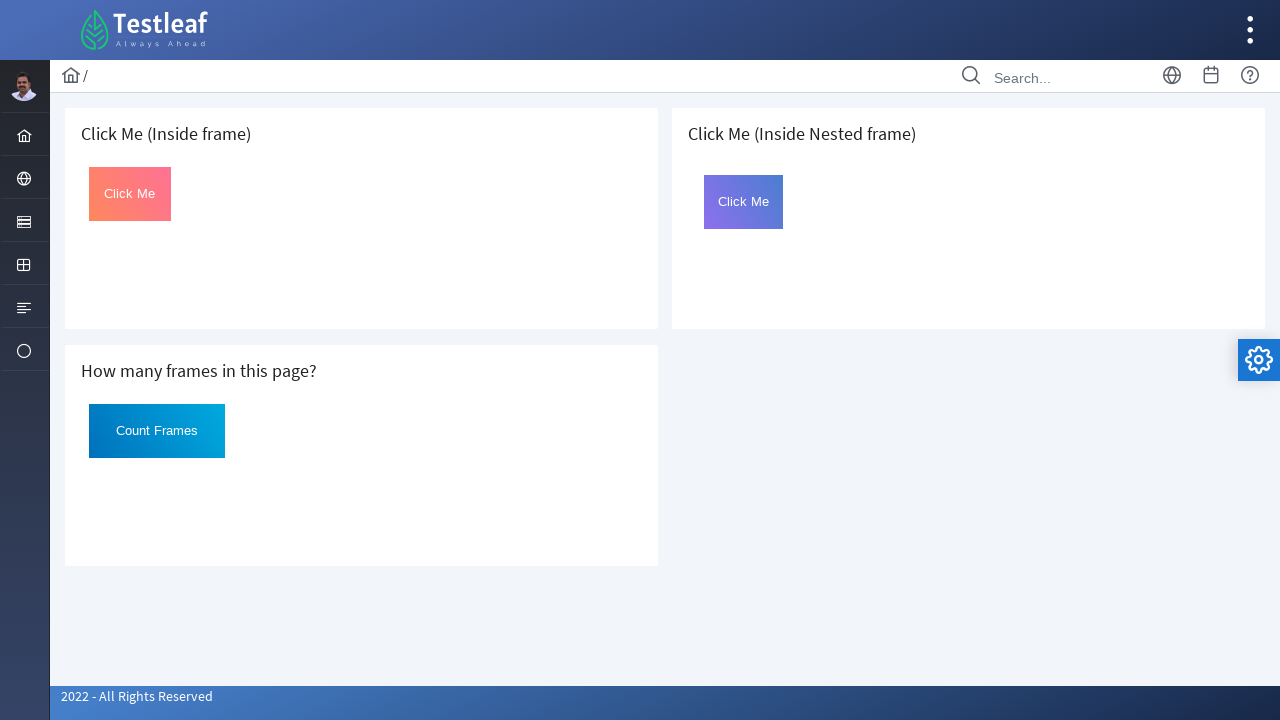

Located click button in first frame
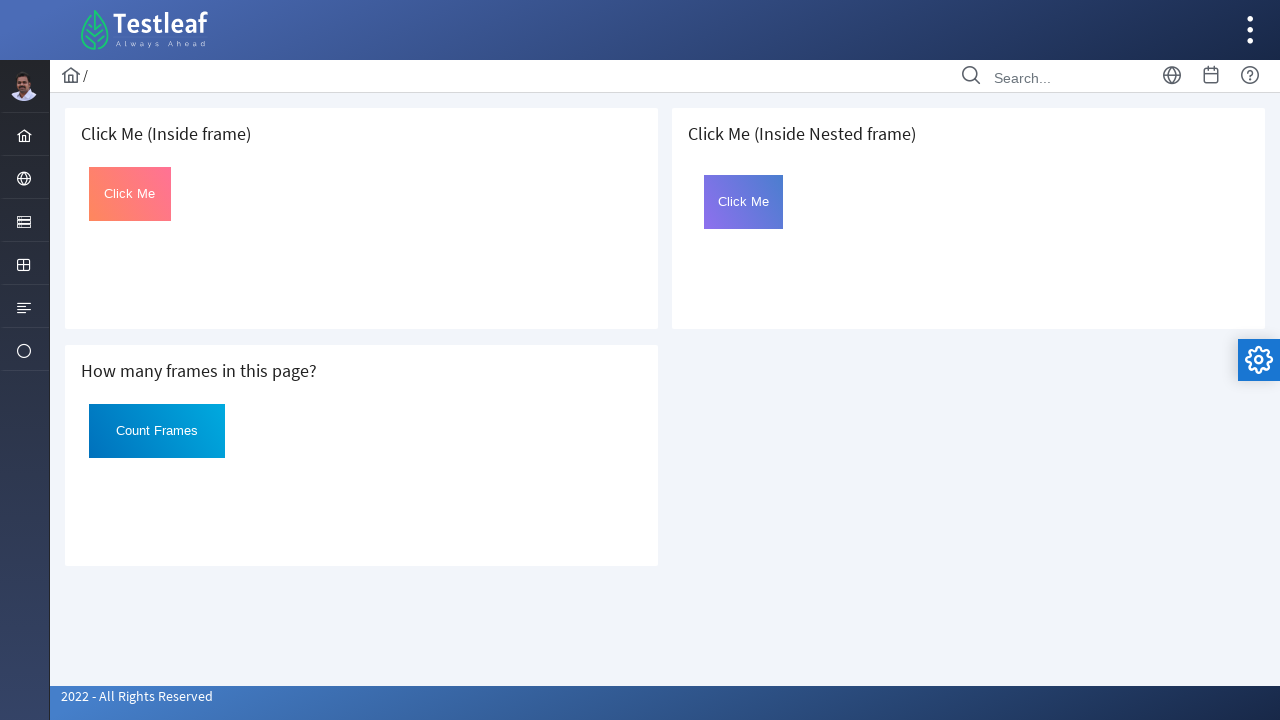

Clicked button in first frame at (130, 194) on iframe >> nth=0 >> internal:control=enter-frame >> #Click
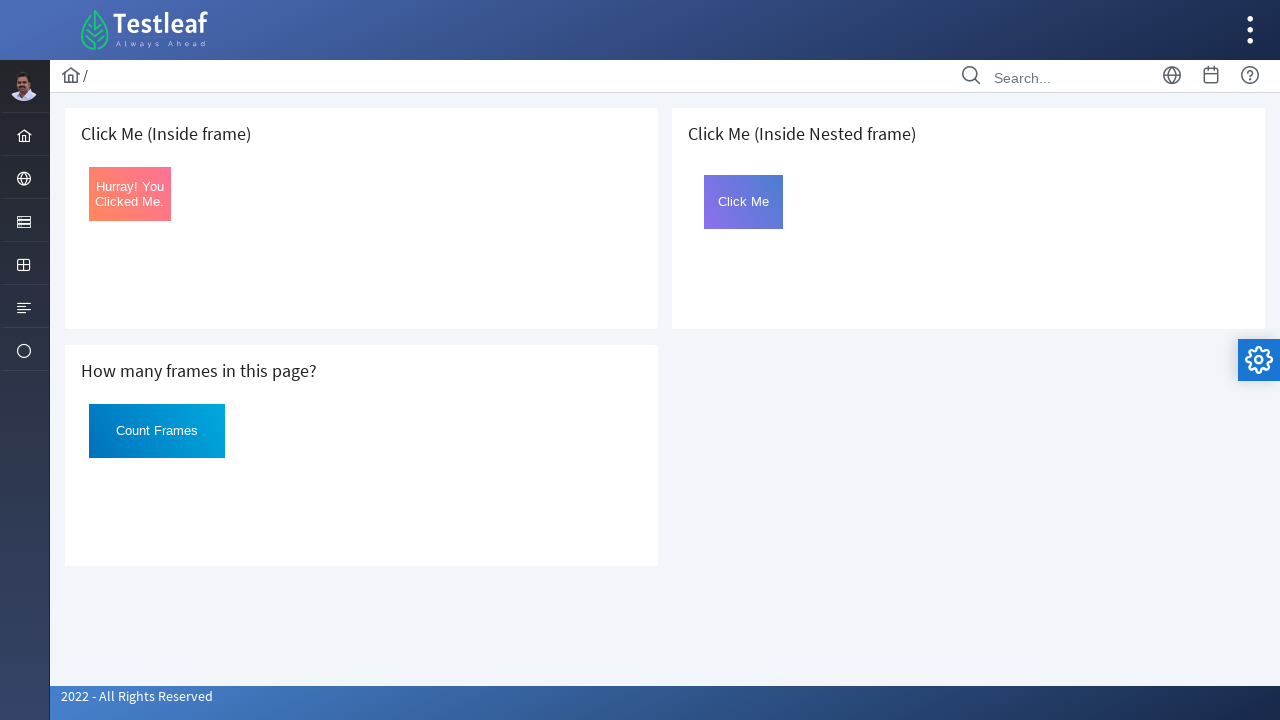

Retrieved button text: Hurray! You Clicked Me.
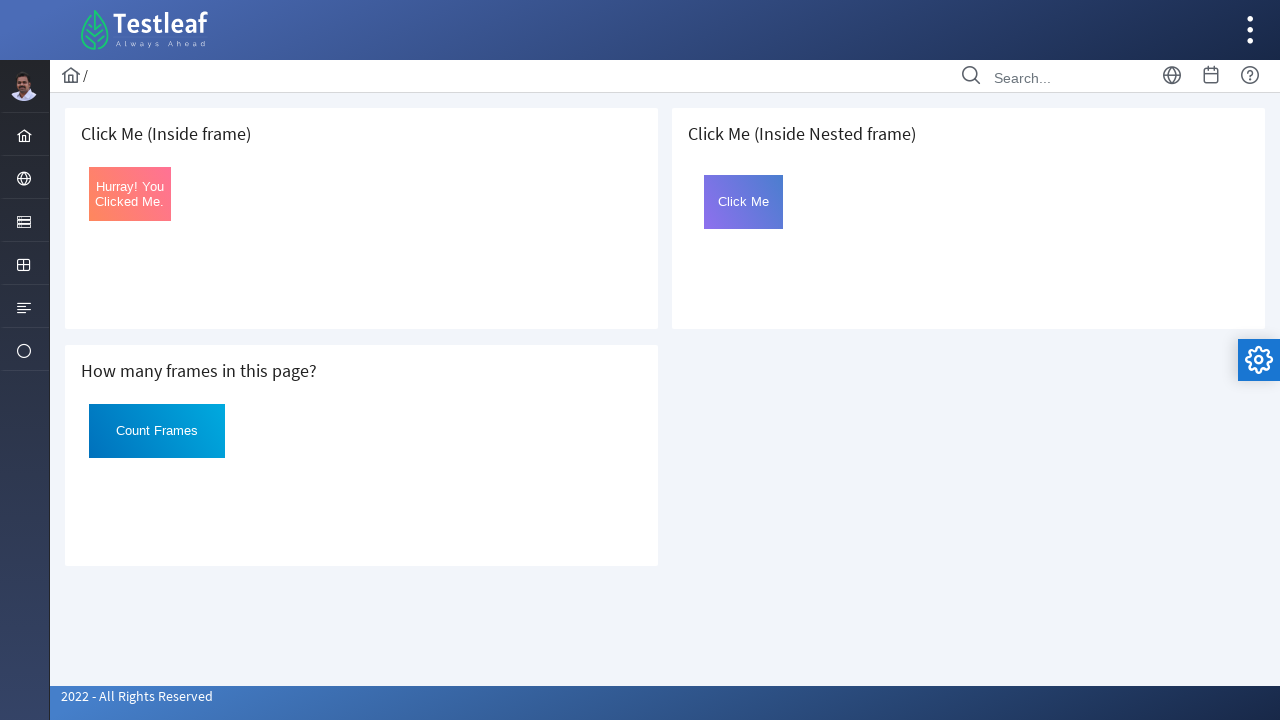

Located third iframe on the page
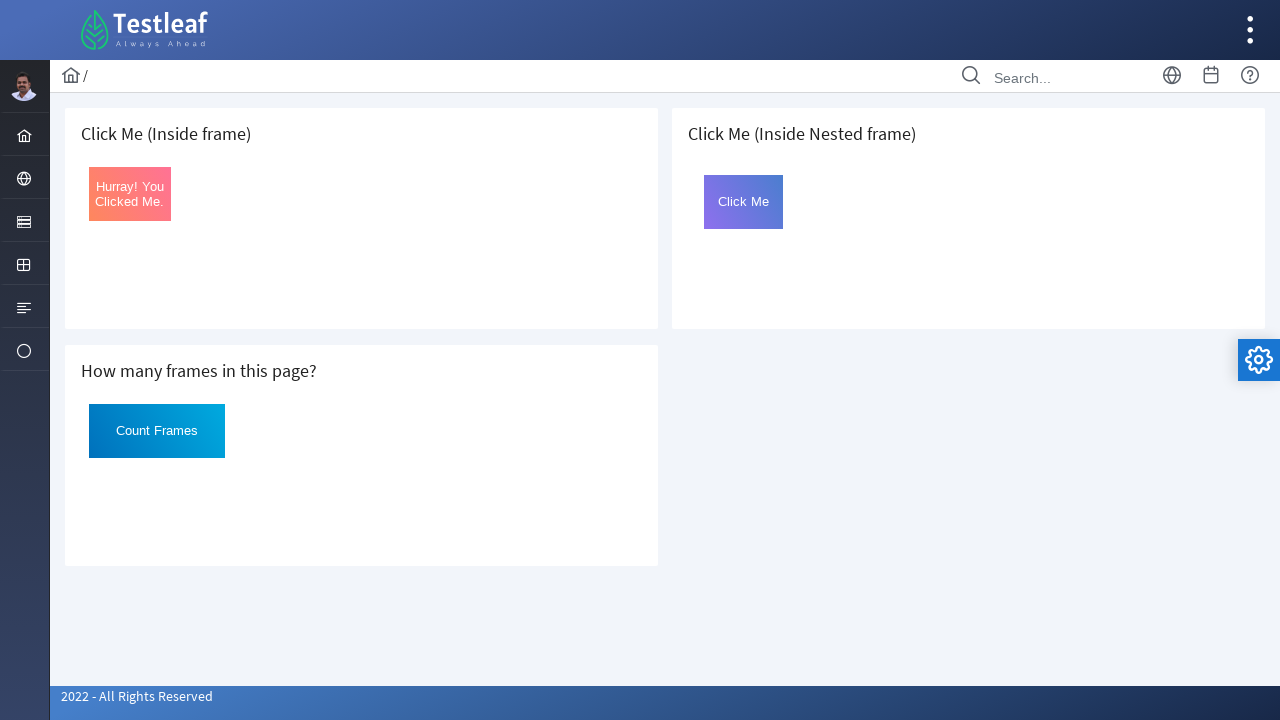

Located nested iframe within third frame
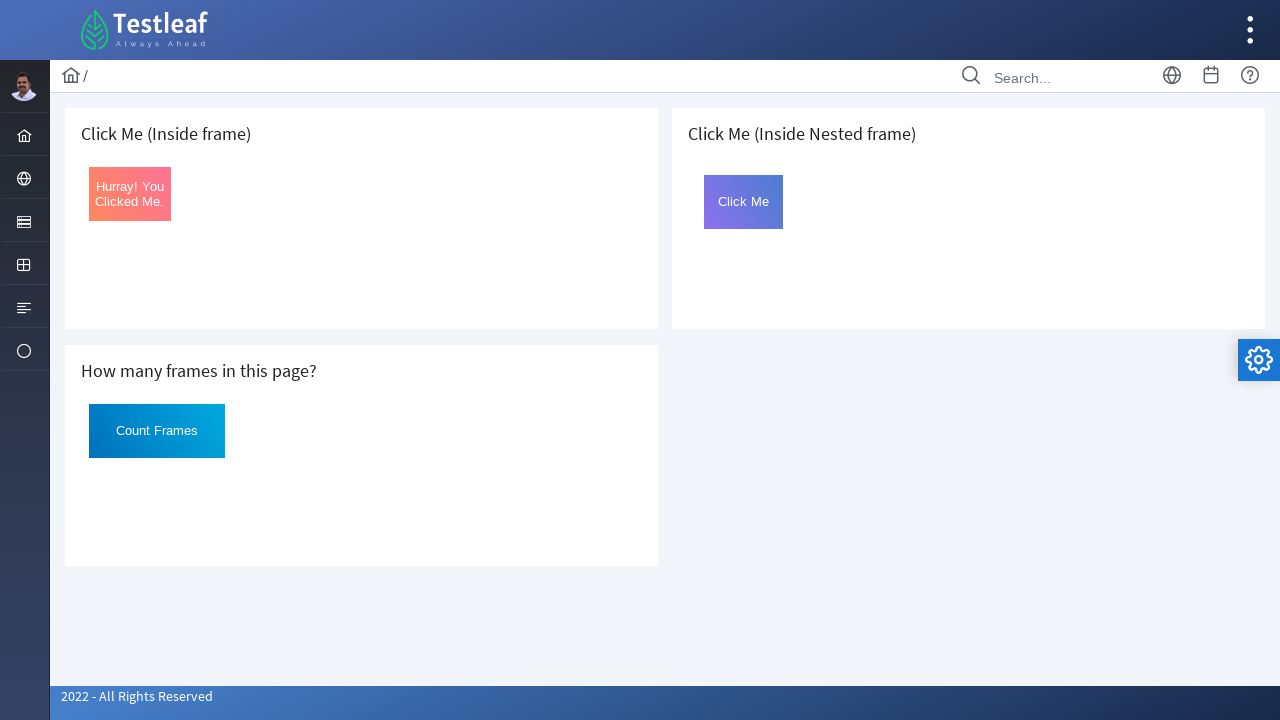

Located click button in nested frame
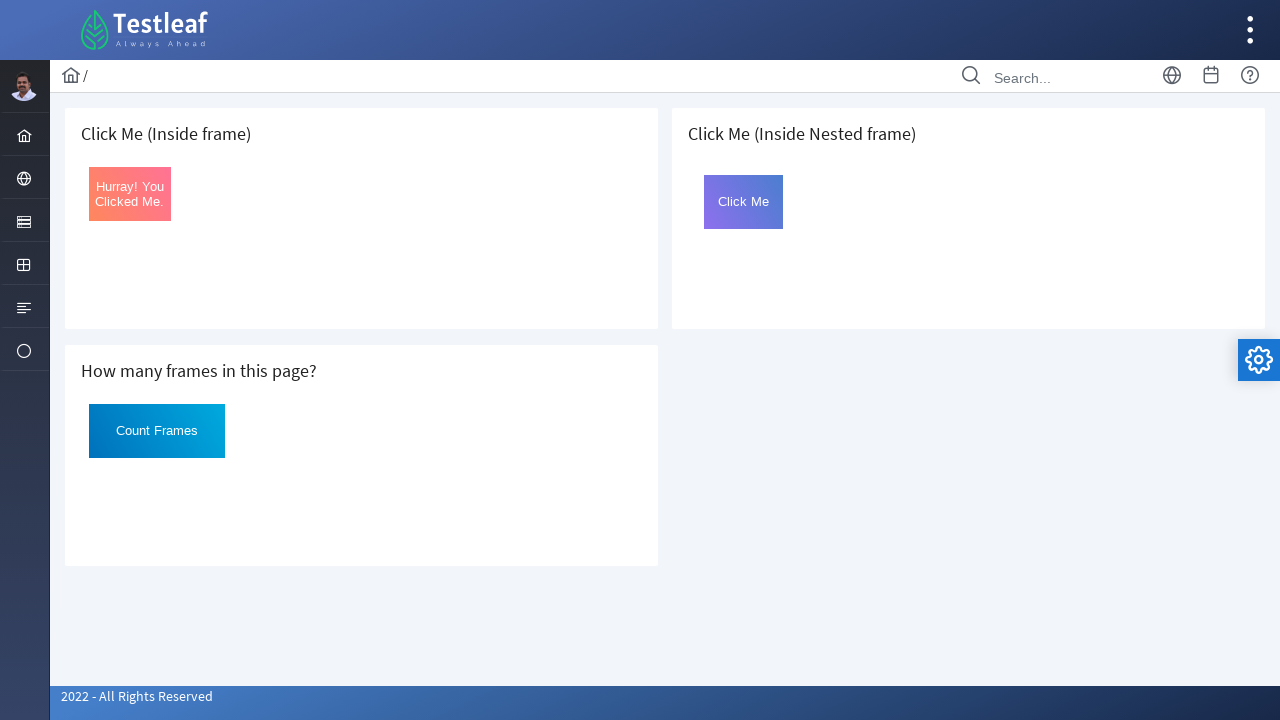

Clicked button in nested frame at (744, 202) on iframe >> nth=2 >> internal:control=enter-frame >> iframe[id='frame2'] >> intern
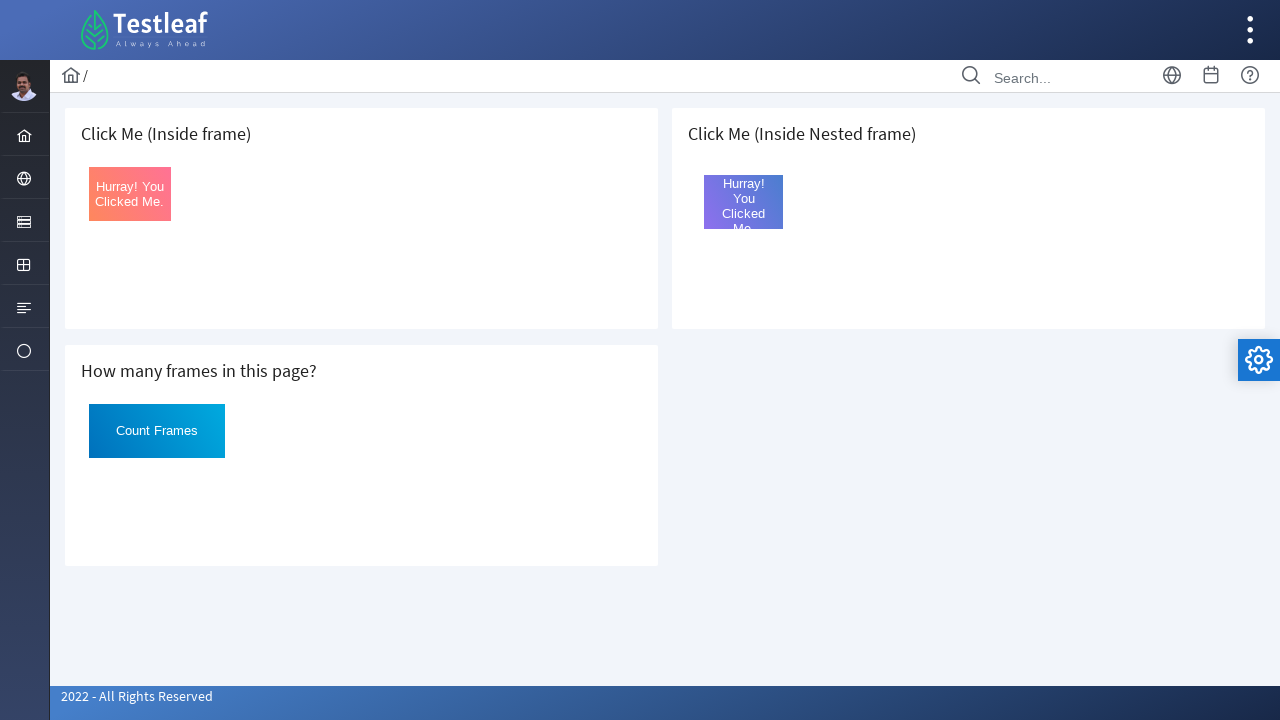

Counted total frames on page: 3
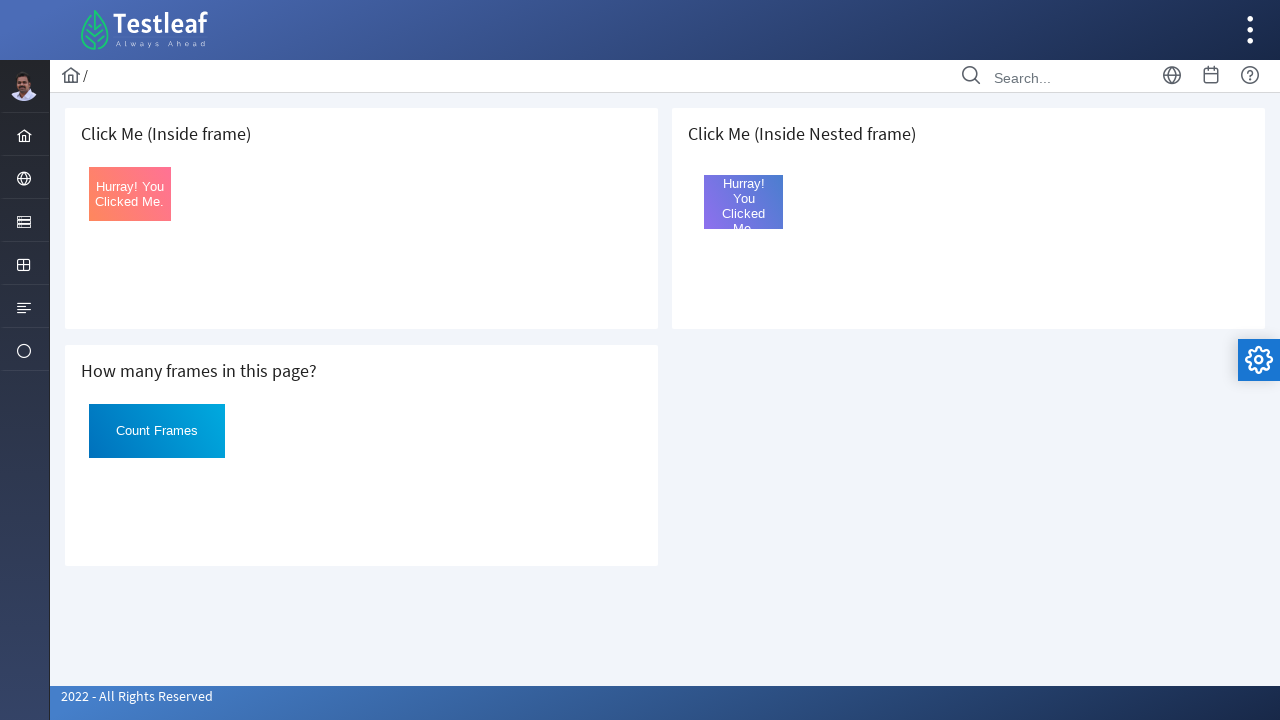

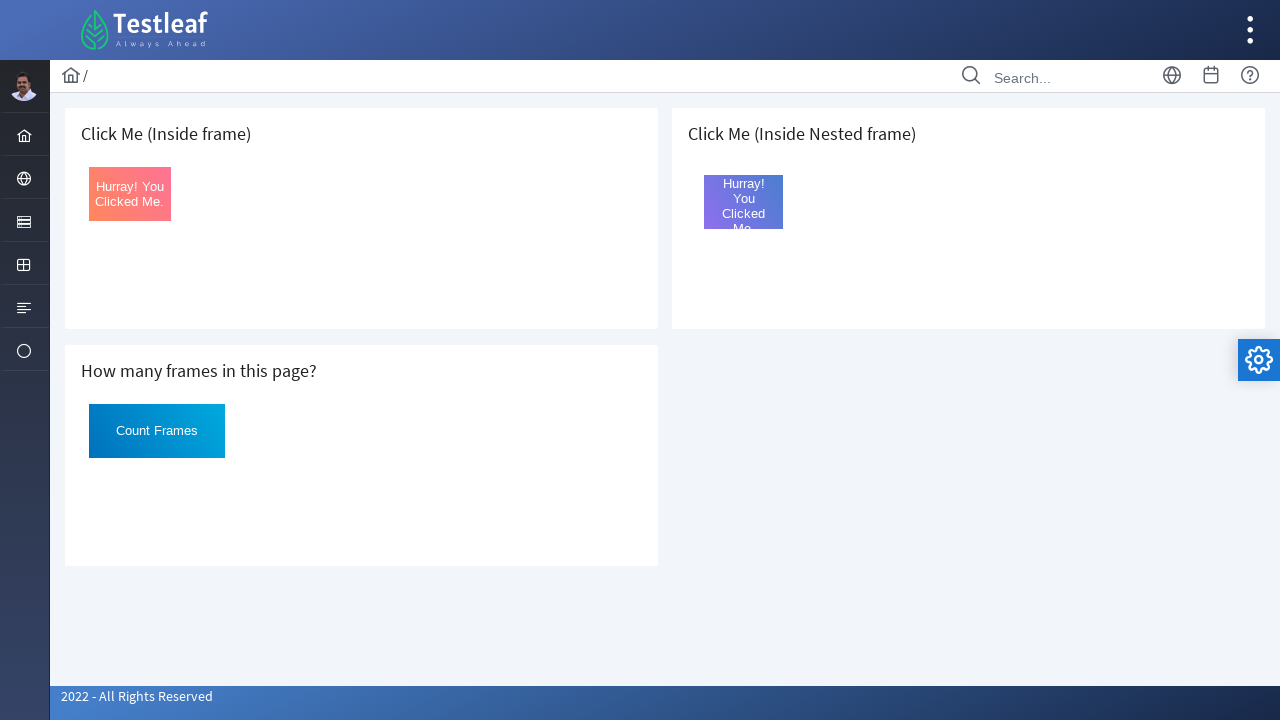